Tests hover functionality on the Selectors Hub practice page by hovering over a dropdown button element

Starting URL: https://selectorshub.com/xpath-practice-page/

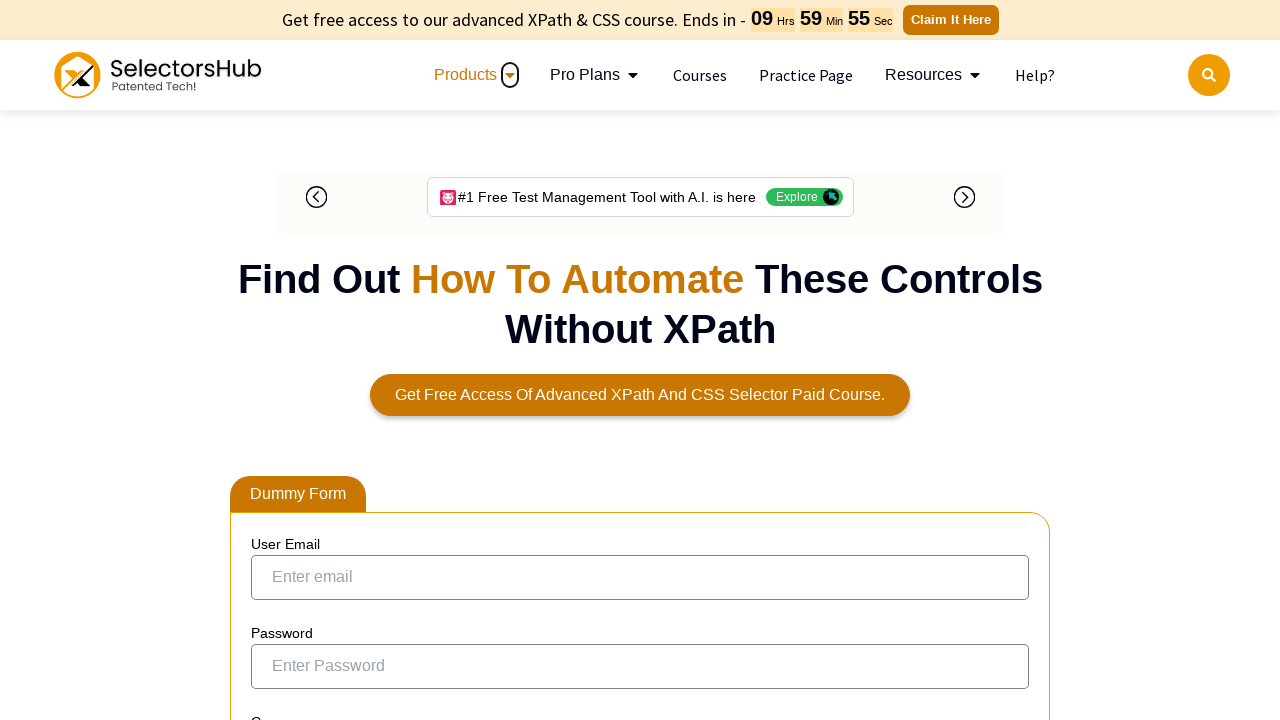

Dropdown button became visible
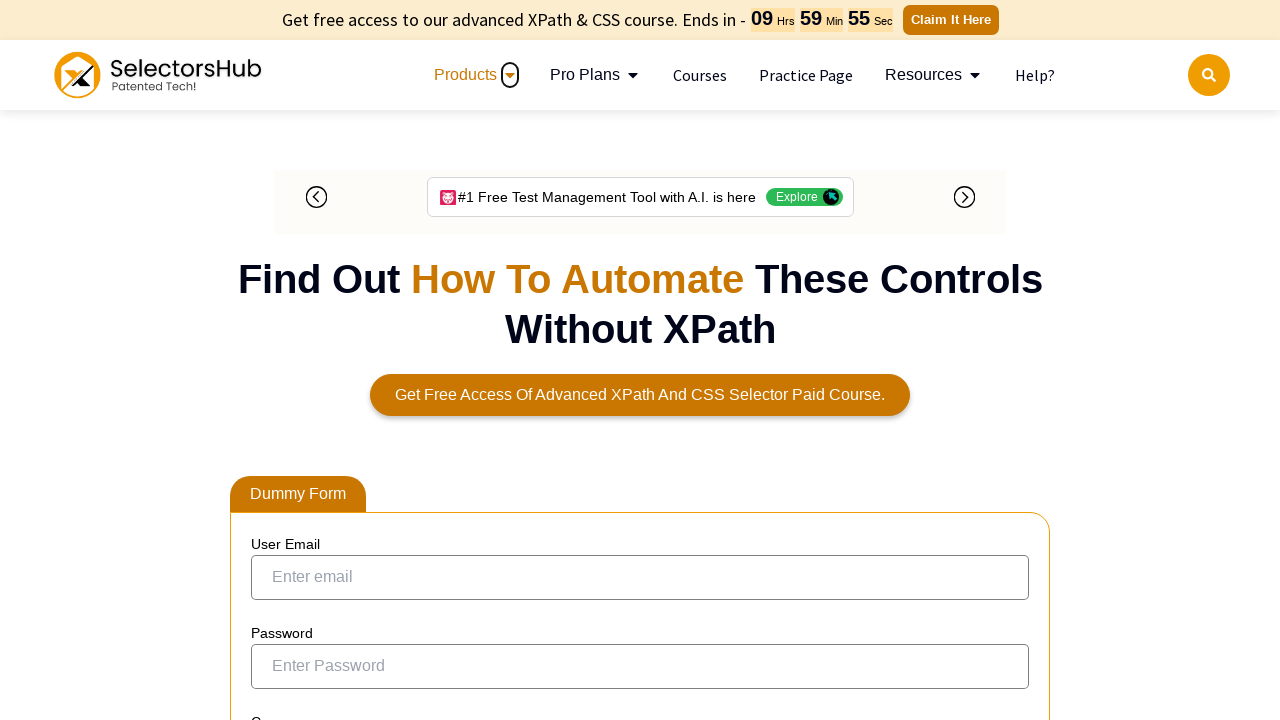

Hovered over dropdown button element at (314, 360) on .dropbtn
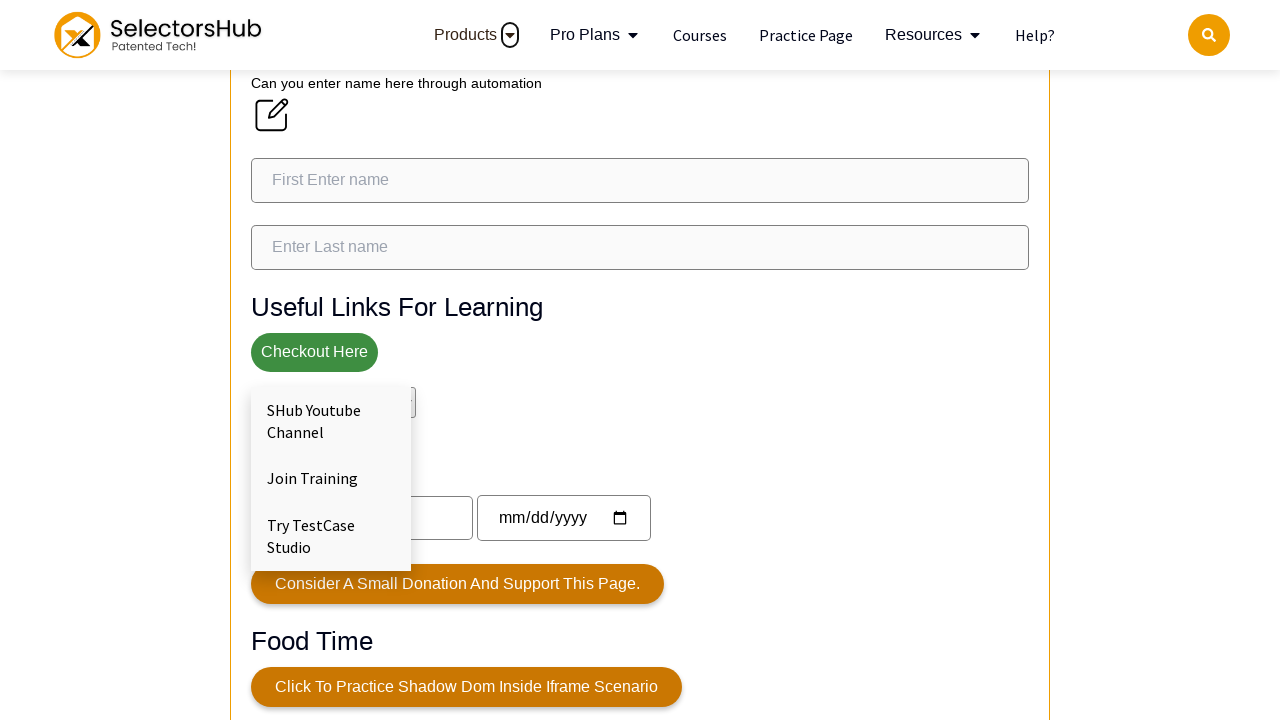

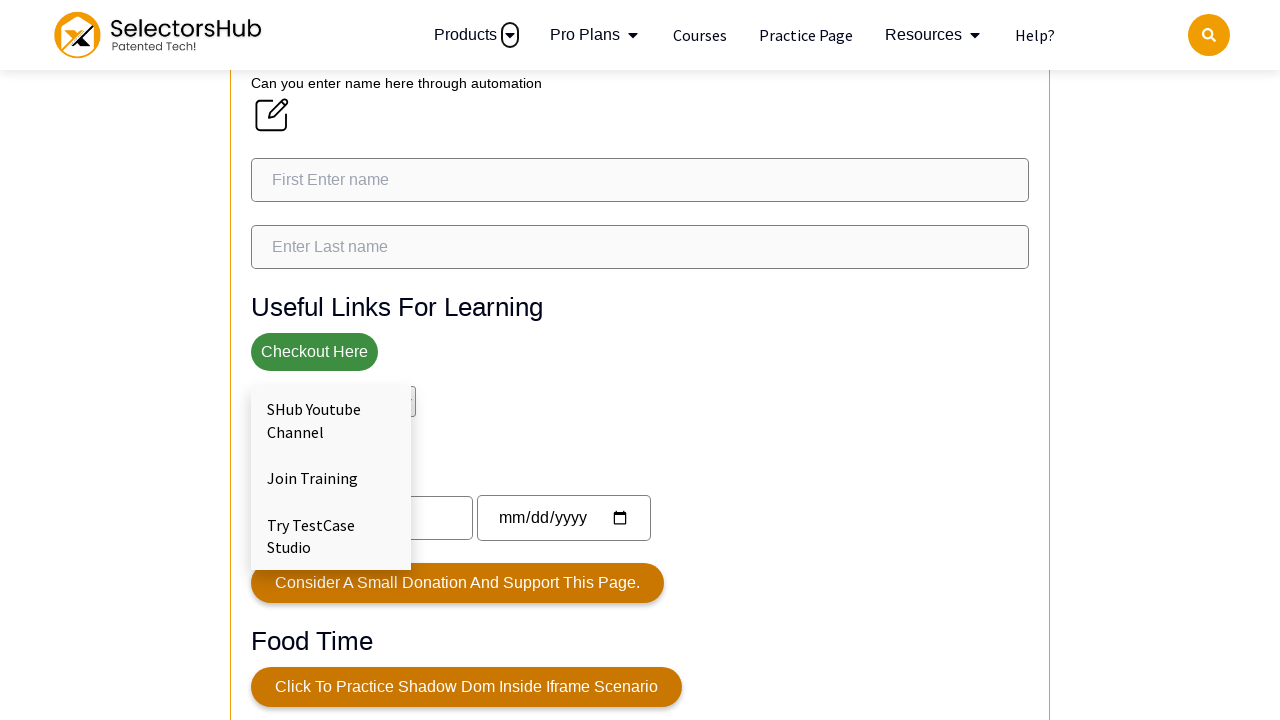